Tests iframe handling and alert interaction on W3Schools tryit editor by switching to iframe, triggering a prompt alert, entering text, and accepting it

Starting URL: https://www.w3schools.com/jsref/tryit.asp?filename=tryjsref_prompt

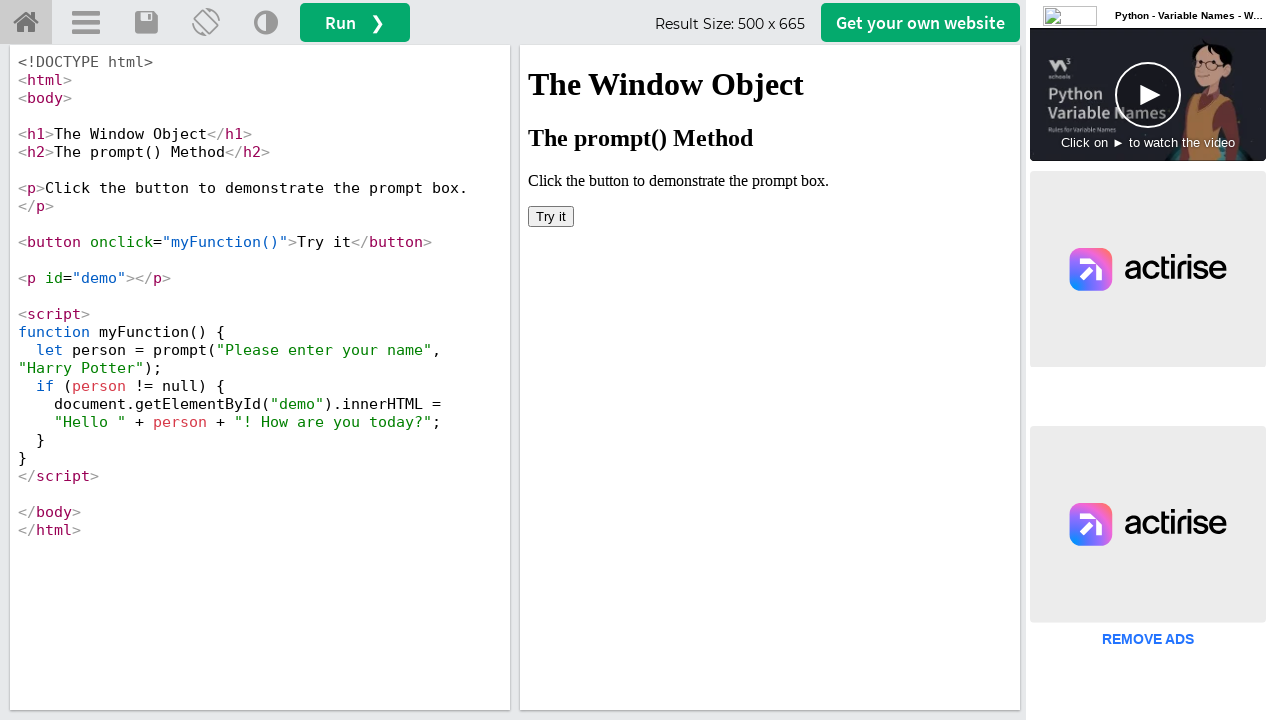

Located iframe wrapper containing the demo
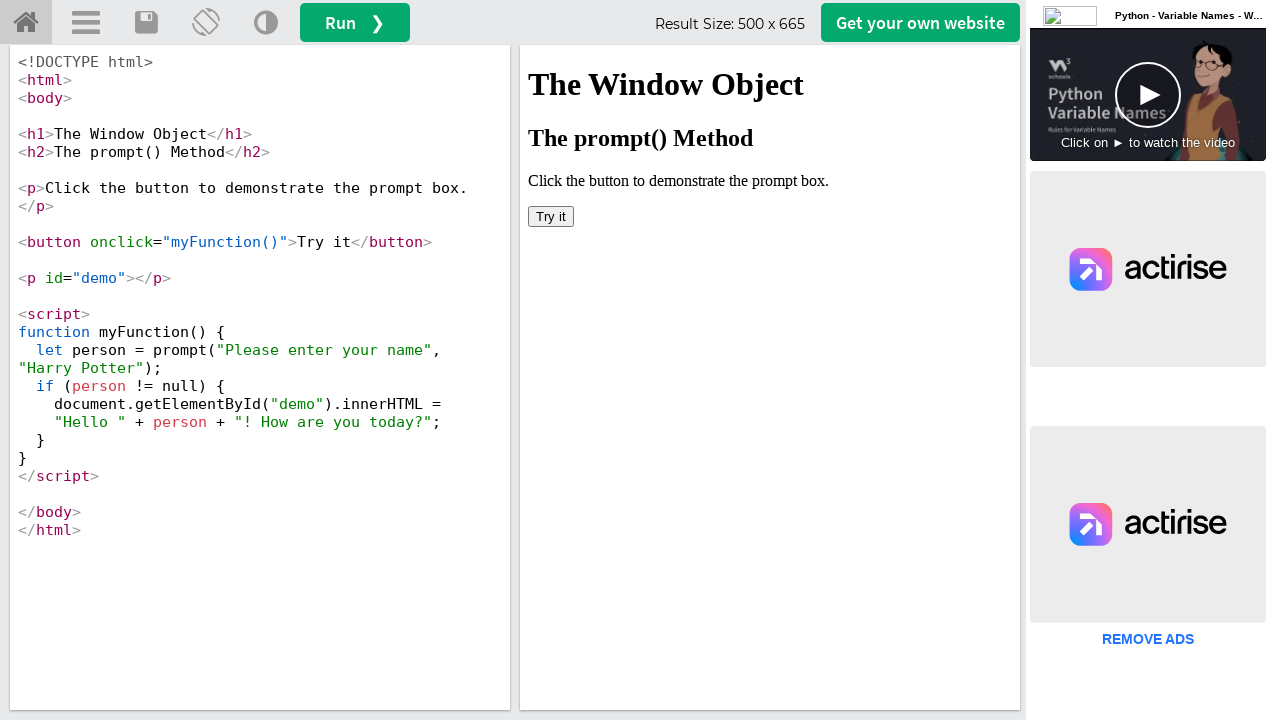

Clicked the 'Try it' button inside the iframe at (551, 216) on #iframewrapper iframe >> nth=0 >> internal:control=enter-frame >> button
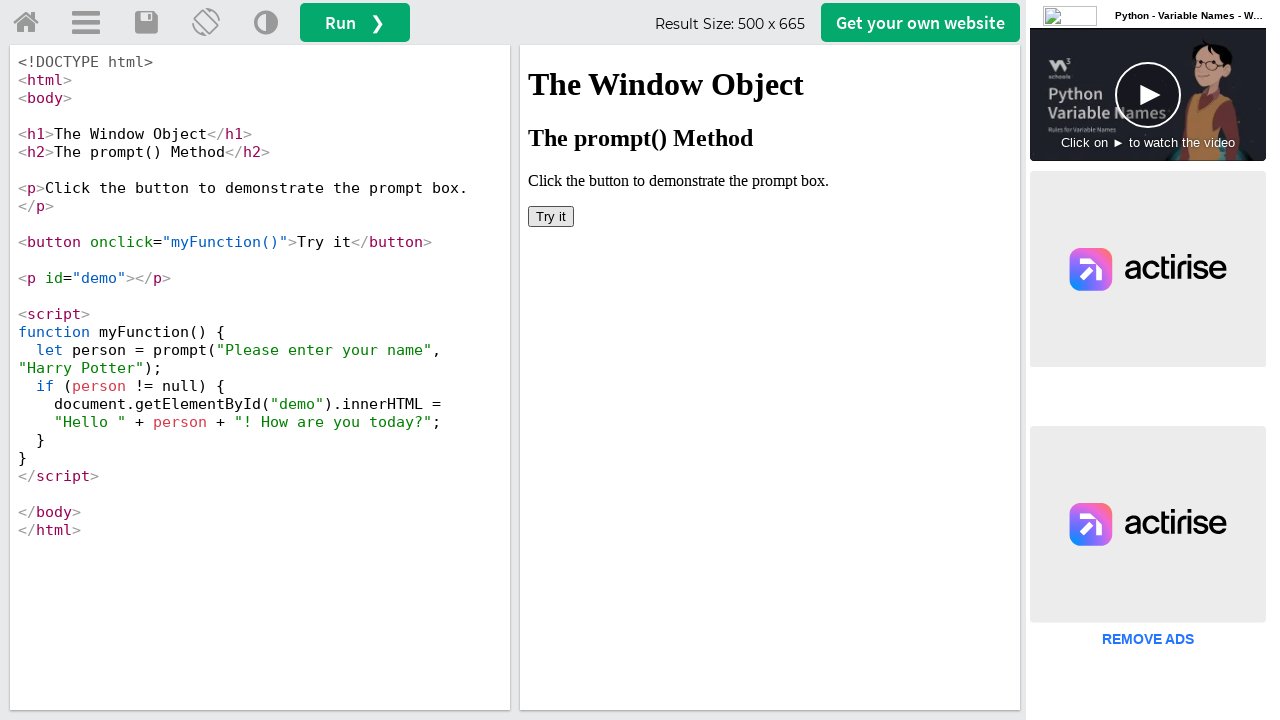

Set up dialog handler to accept prompt with text 'Sonia'
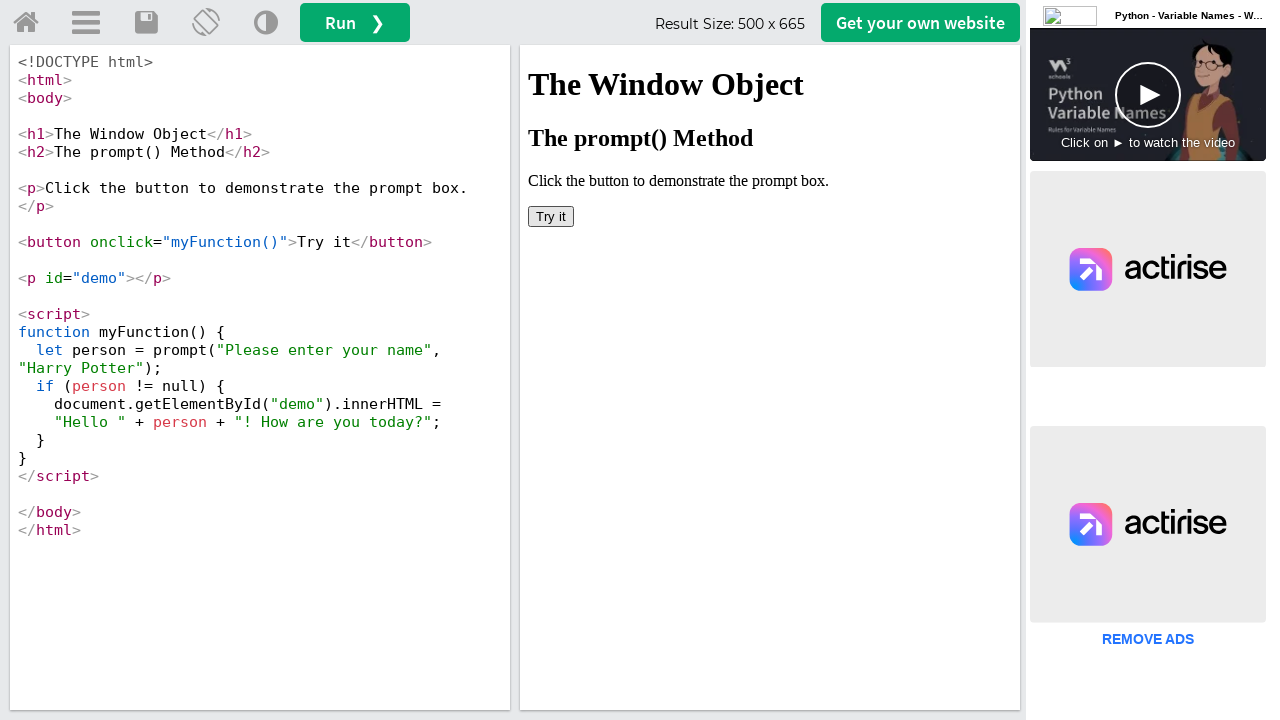

Retrieved page title: 'W3Schools Tryit Editor'
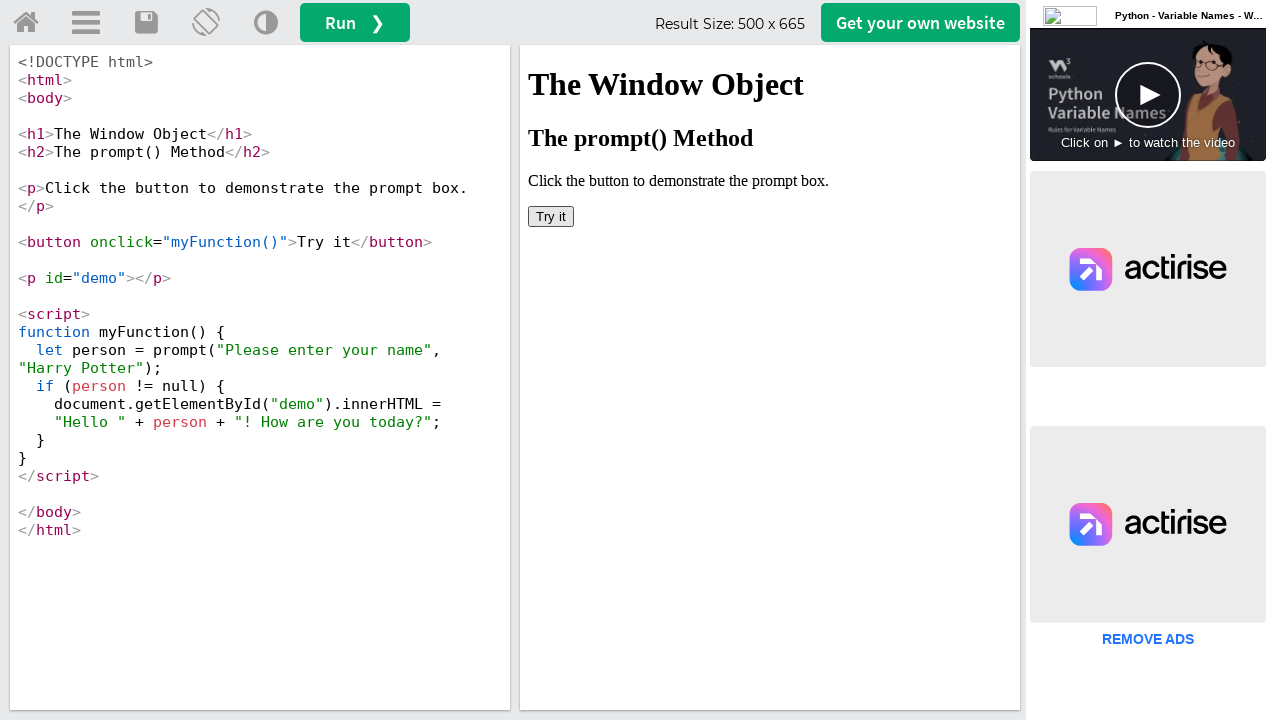

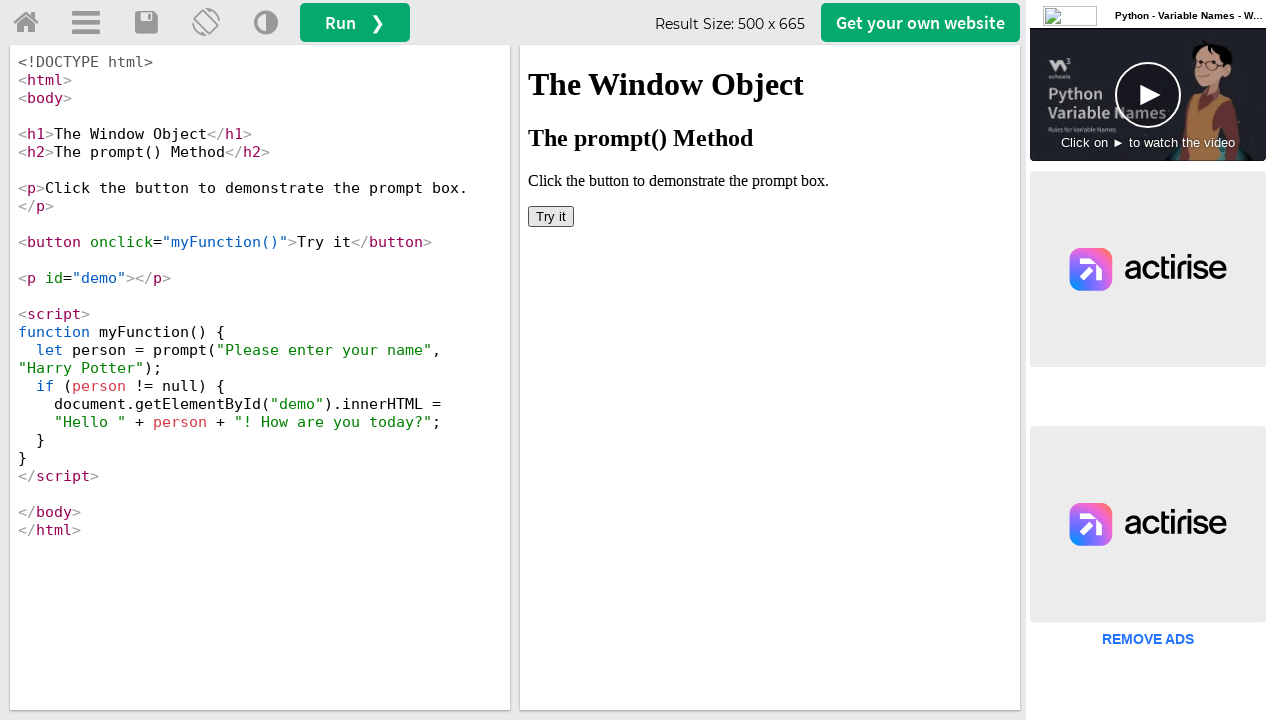